Opens otus.ru and maximizes the browser window to full screen

Starting URL: https://otus.ru

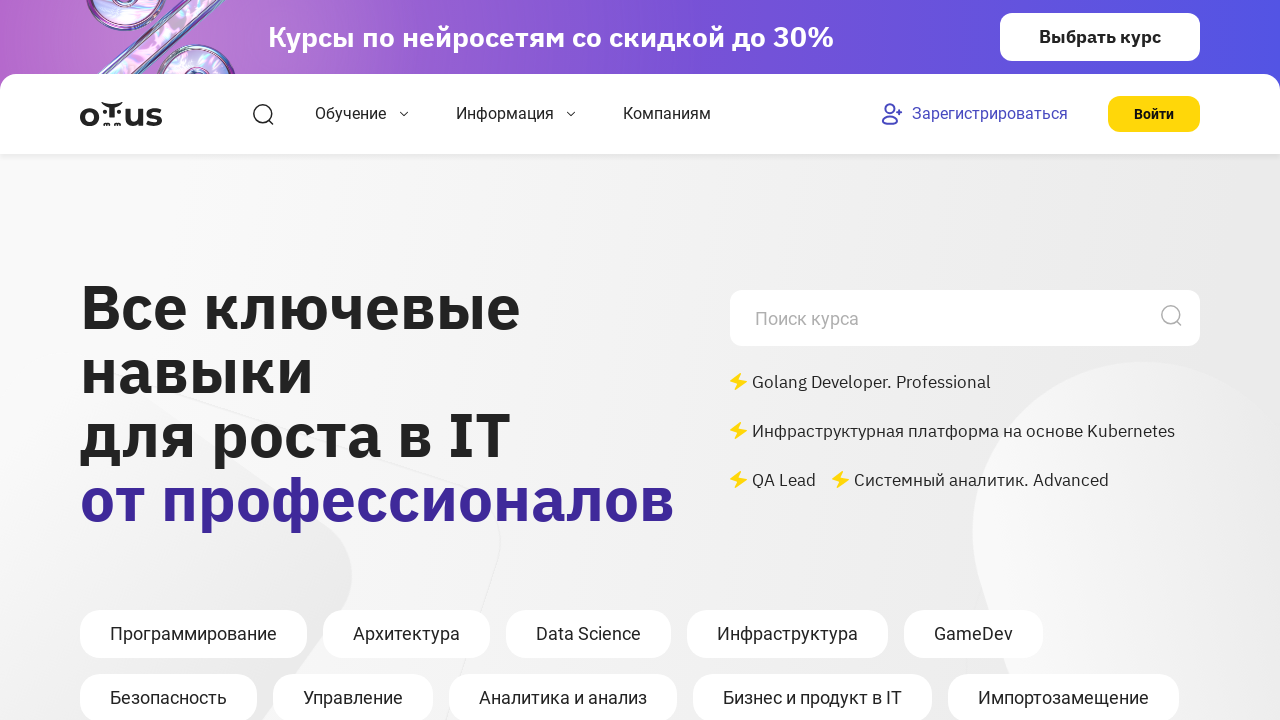

Page loaded (domcontentloaded state reached)
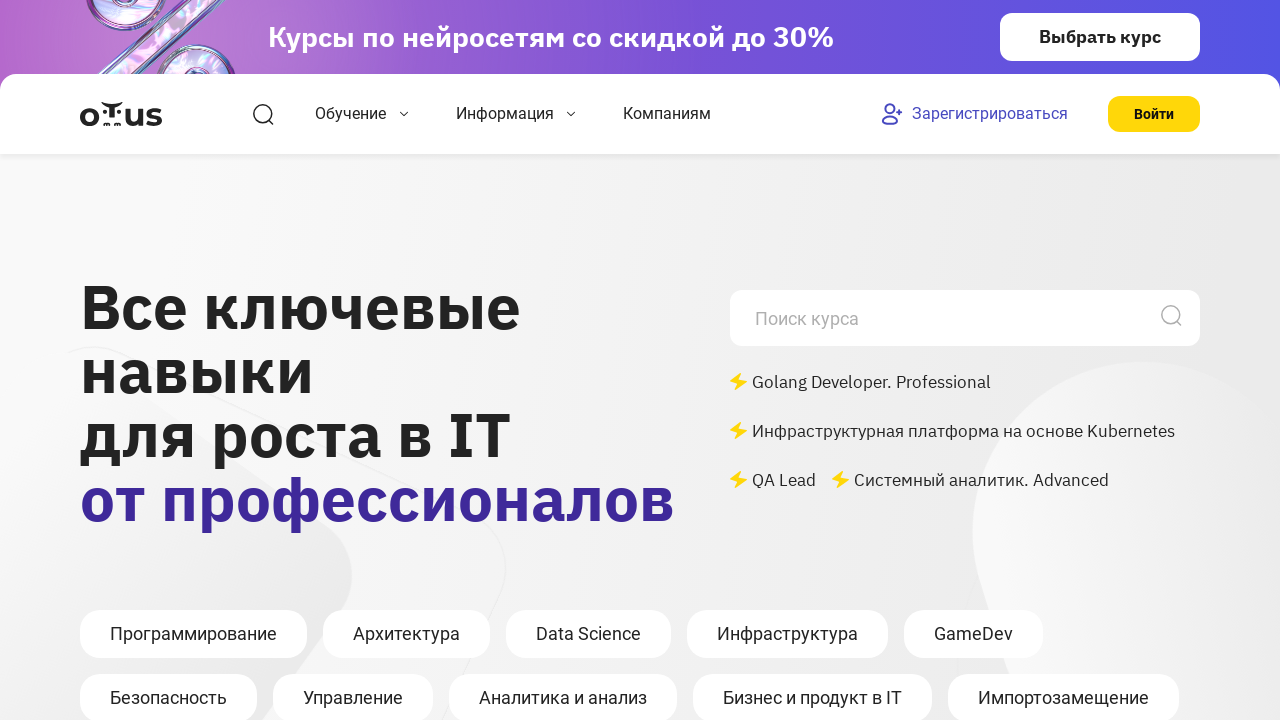

Browser window maximized to 1920x1080 full screen
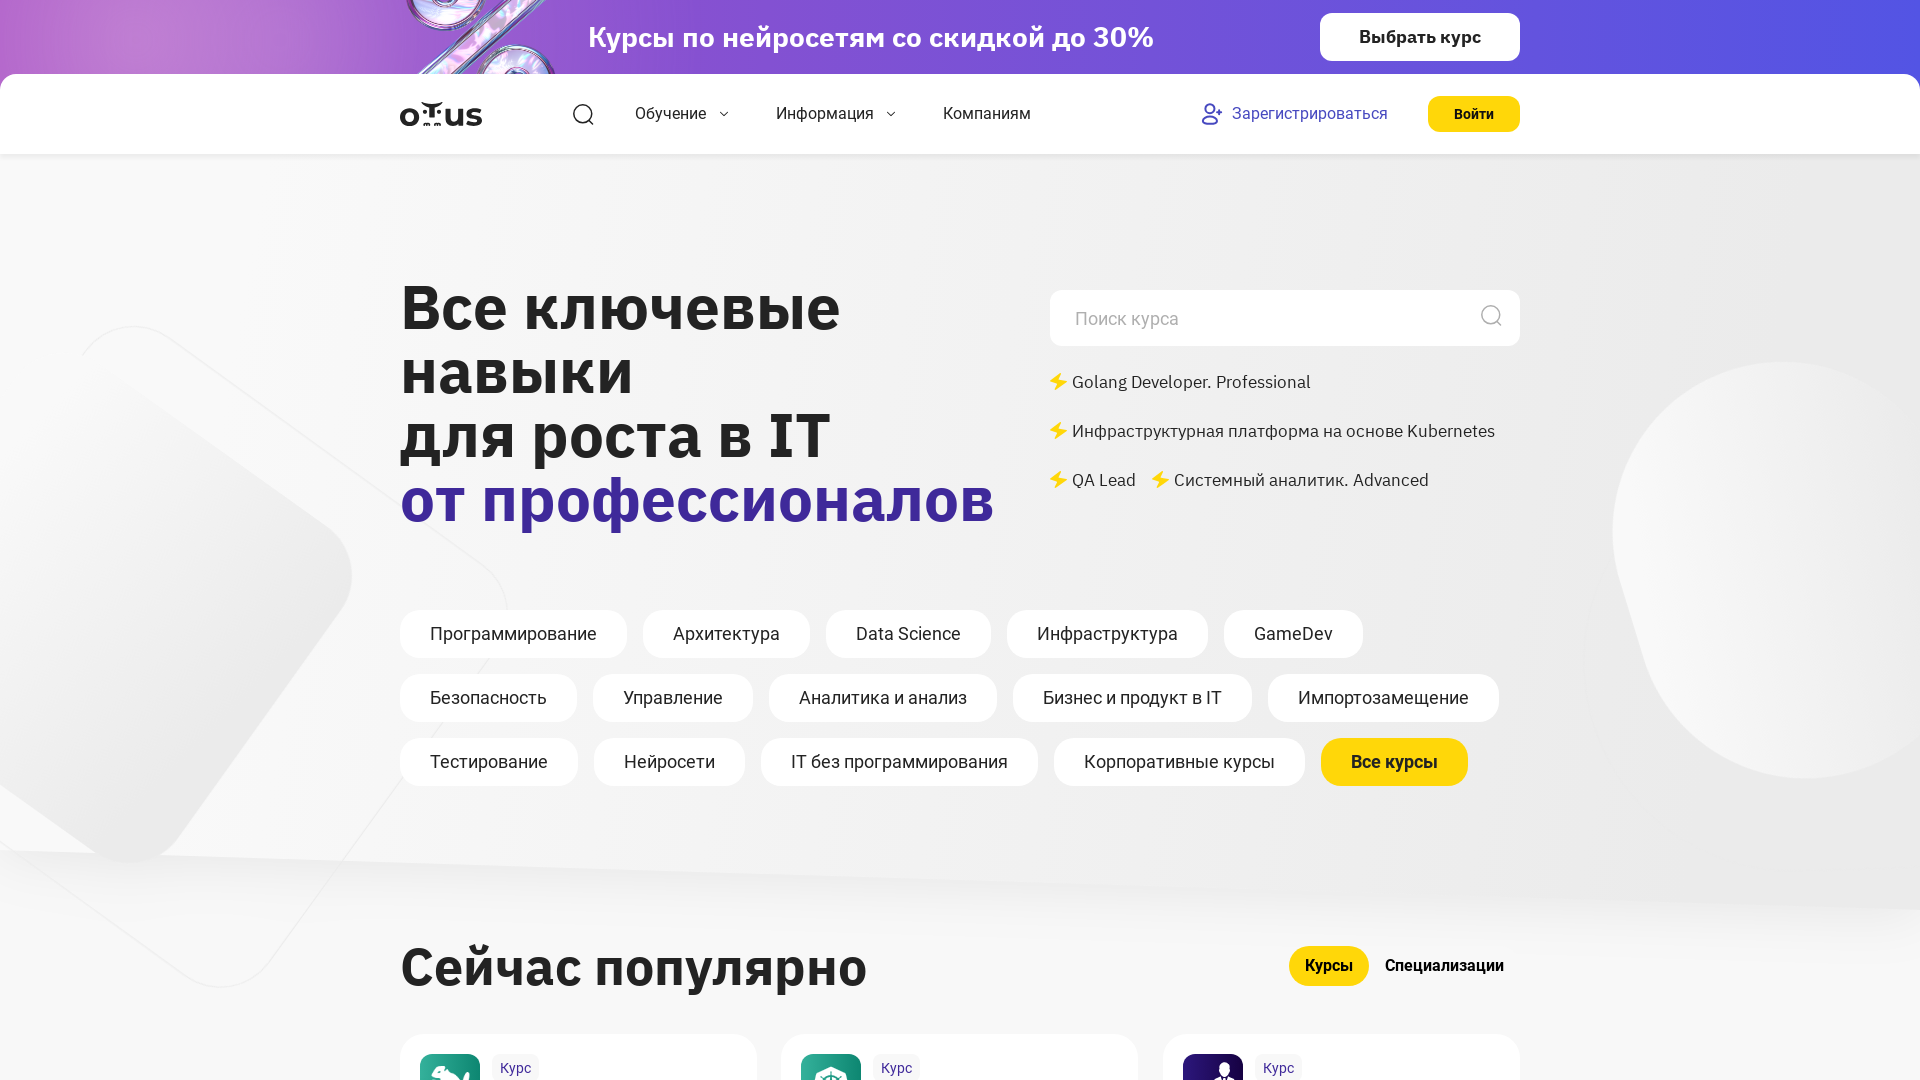

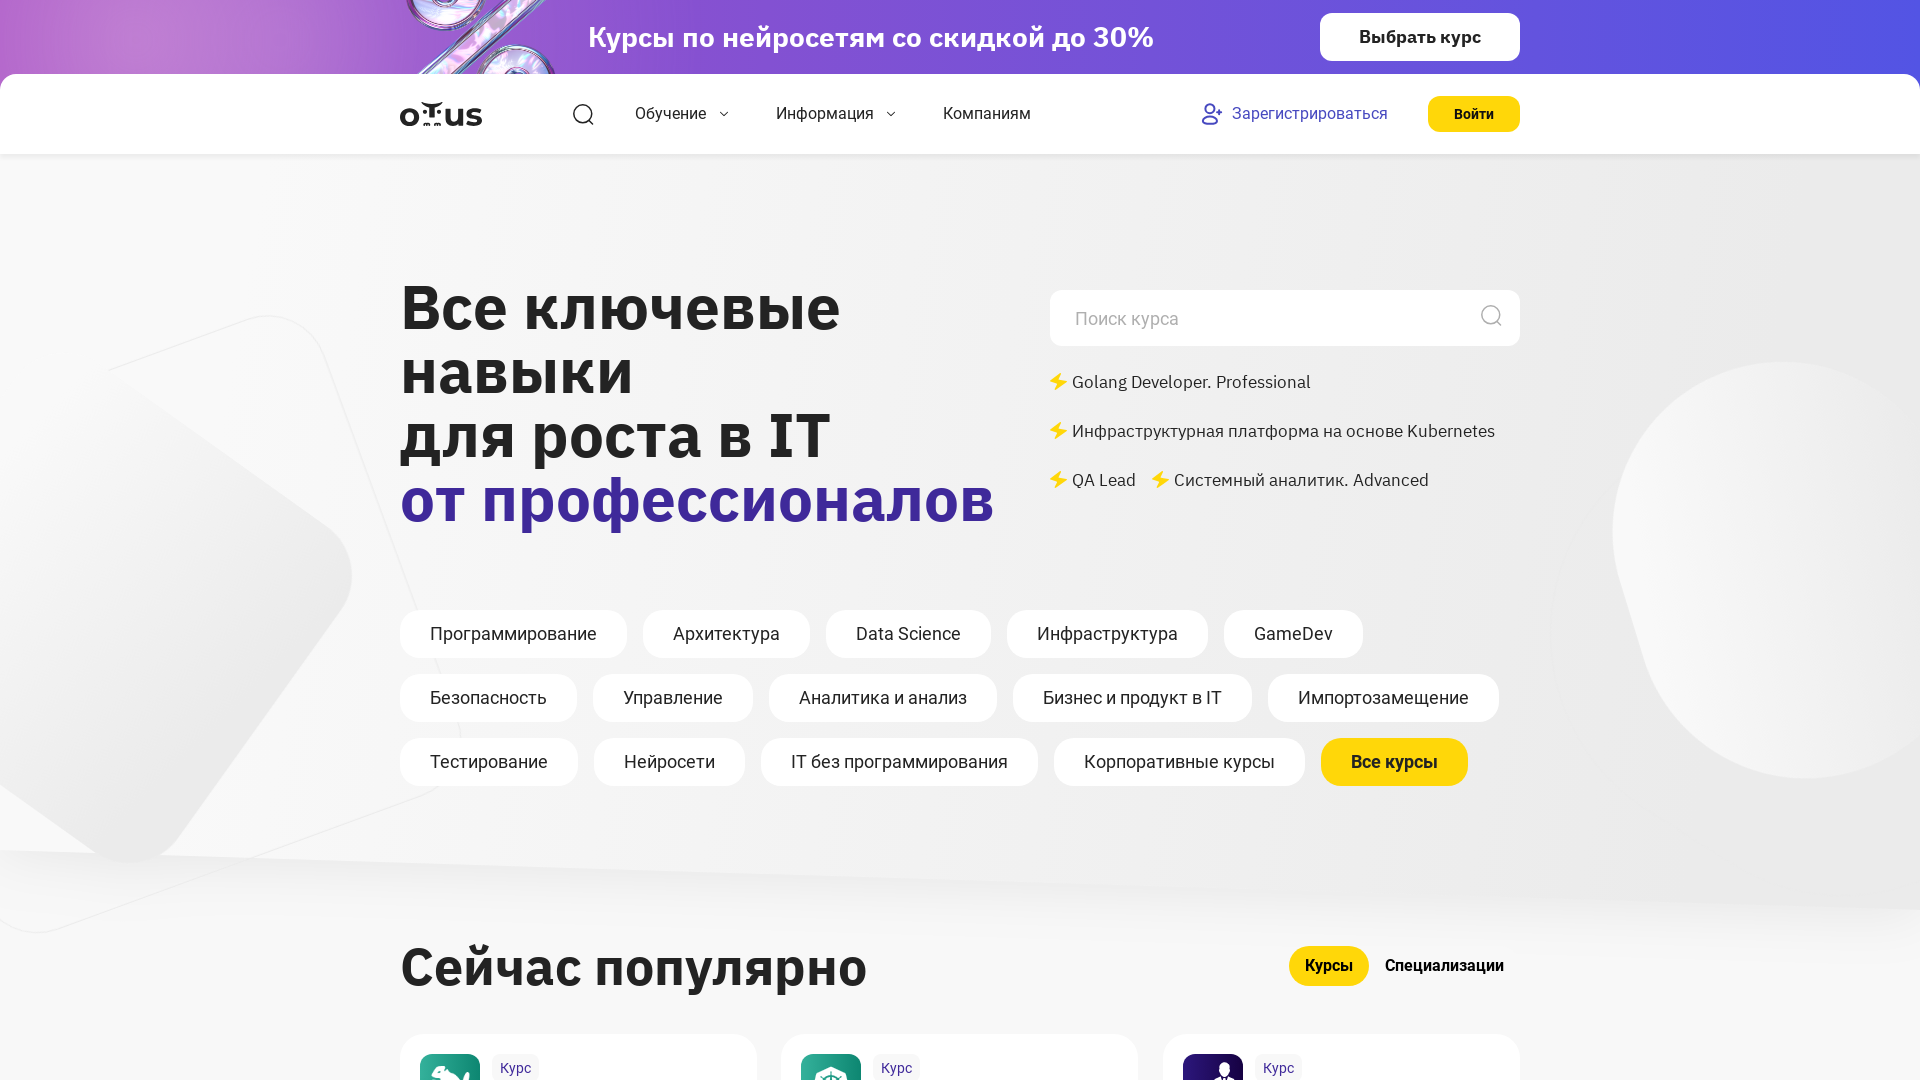